Solves a math problem displayed on the page, enters the calculated answer, and submits the form with checkbox and radio button selections

Starting URL: http://suninjuly.github.io/math.html

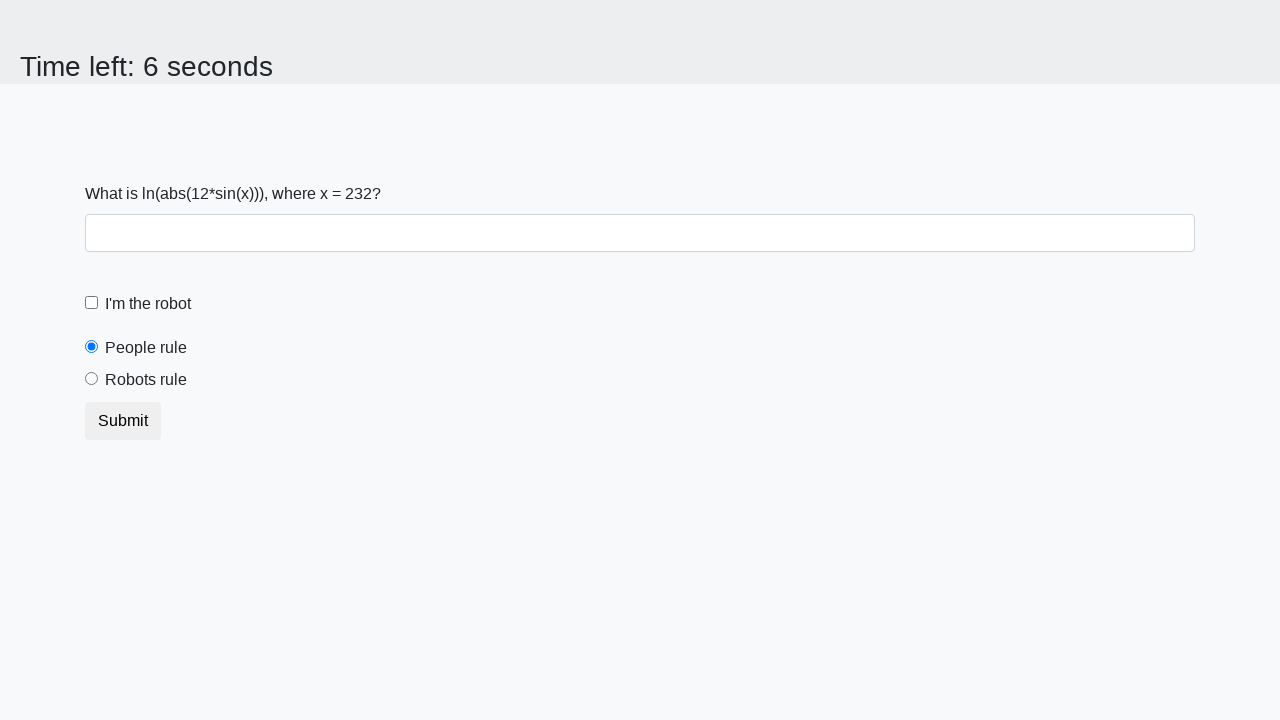

Located the input value element
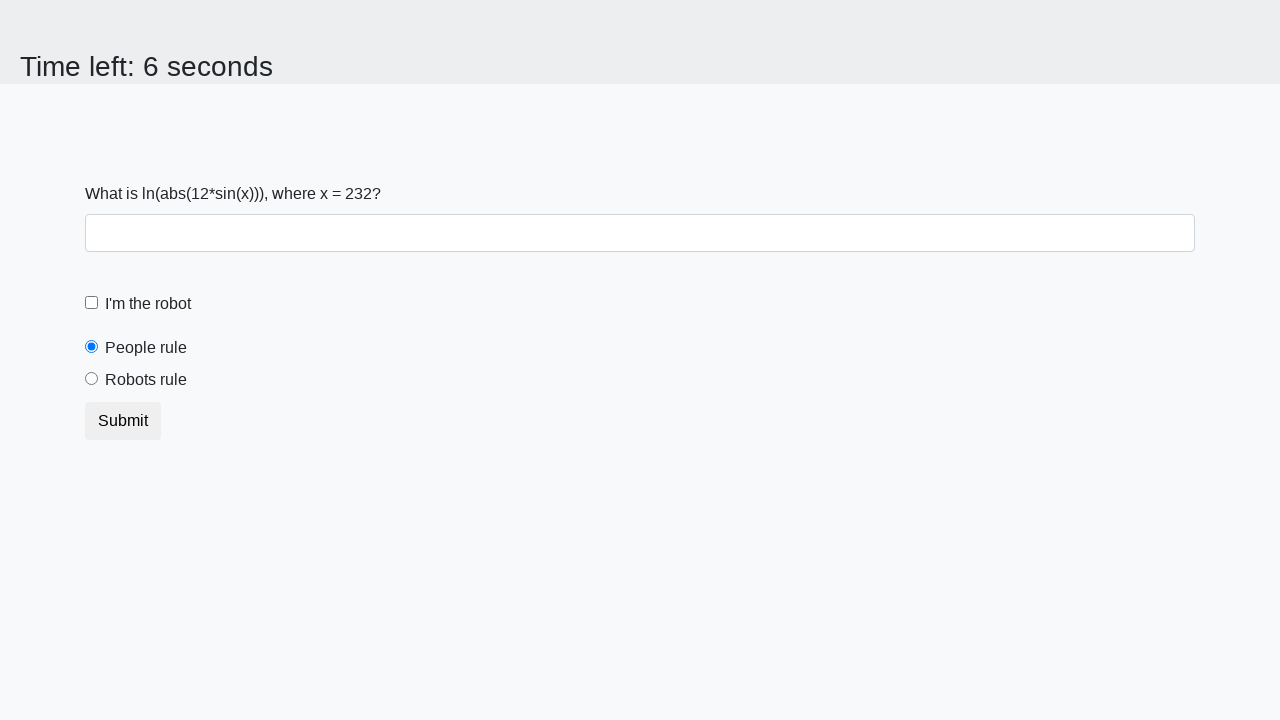

Extracted input value from page: 232
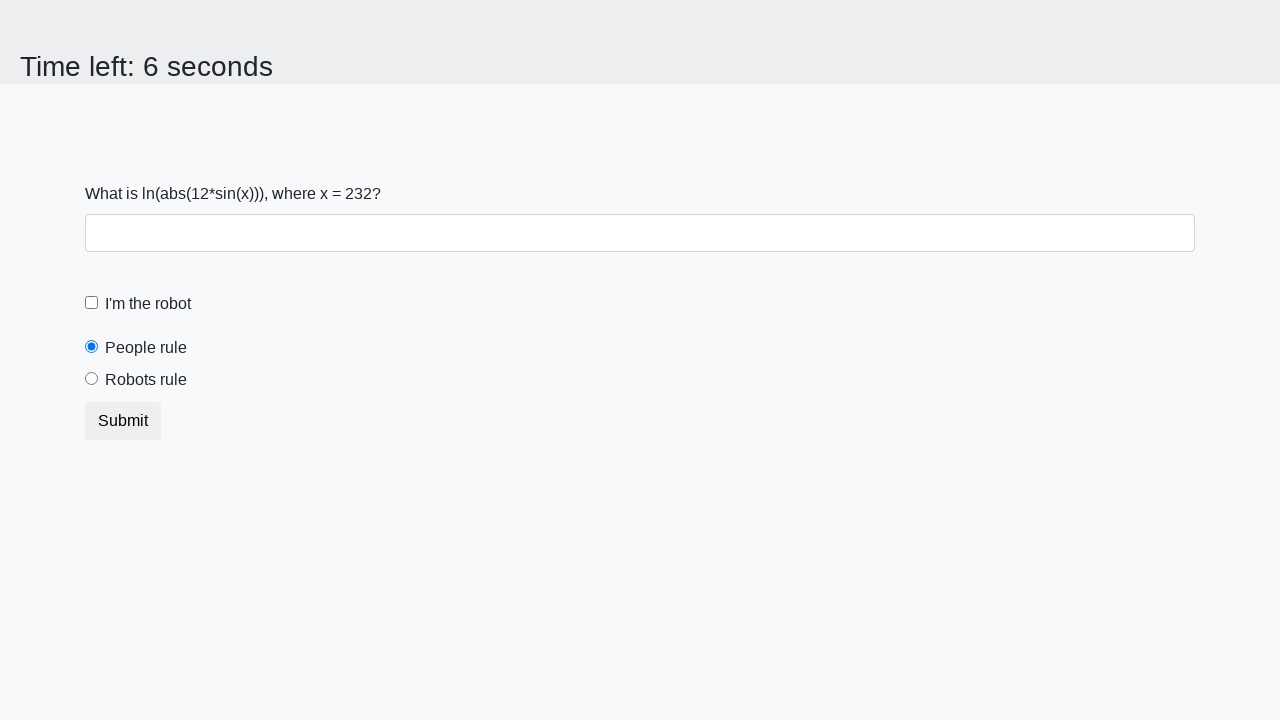

Calculated result using formula: log(abs(12*sin(232))) = 1.7081098313988672
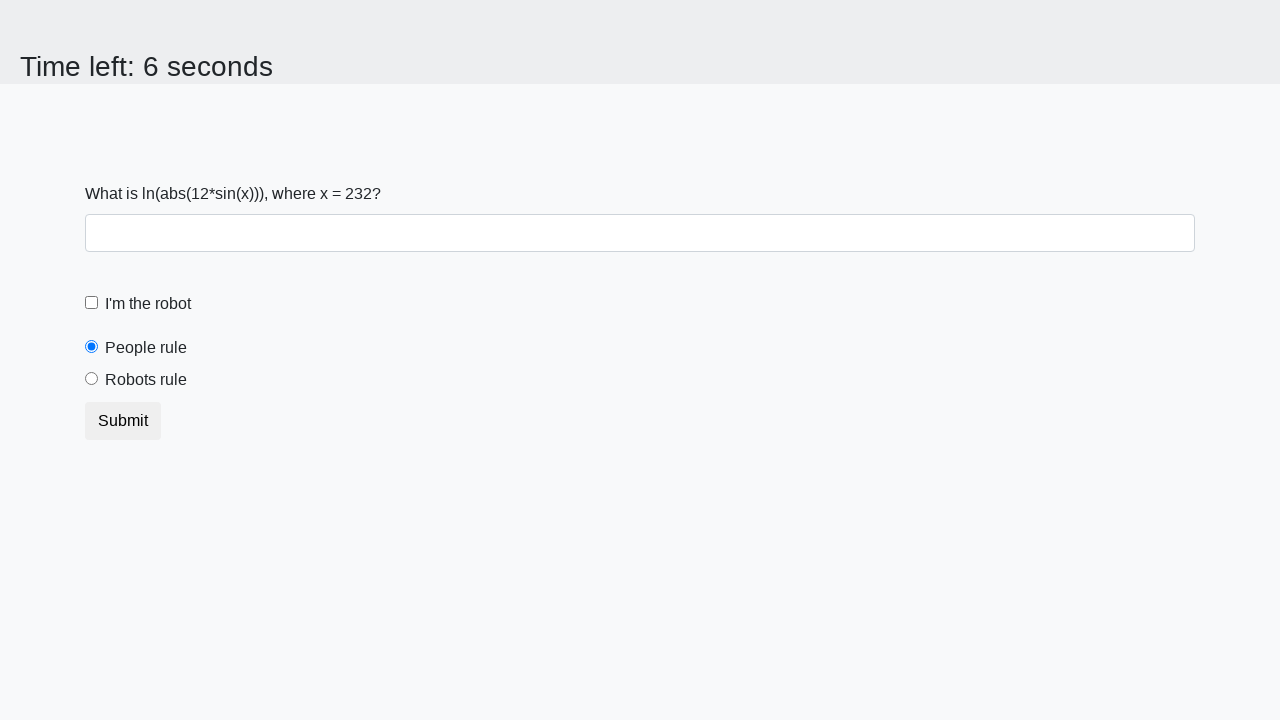

Filled answer field with calculated value: 1.7081098313988672 on #answer
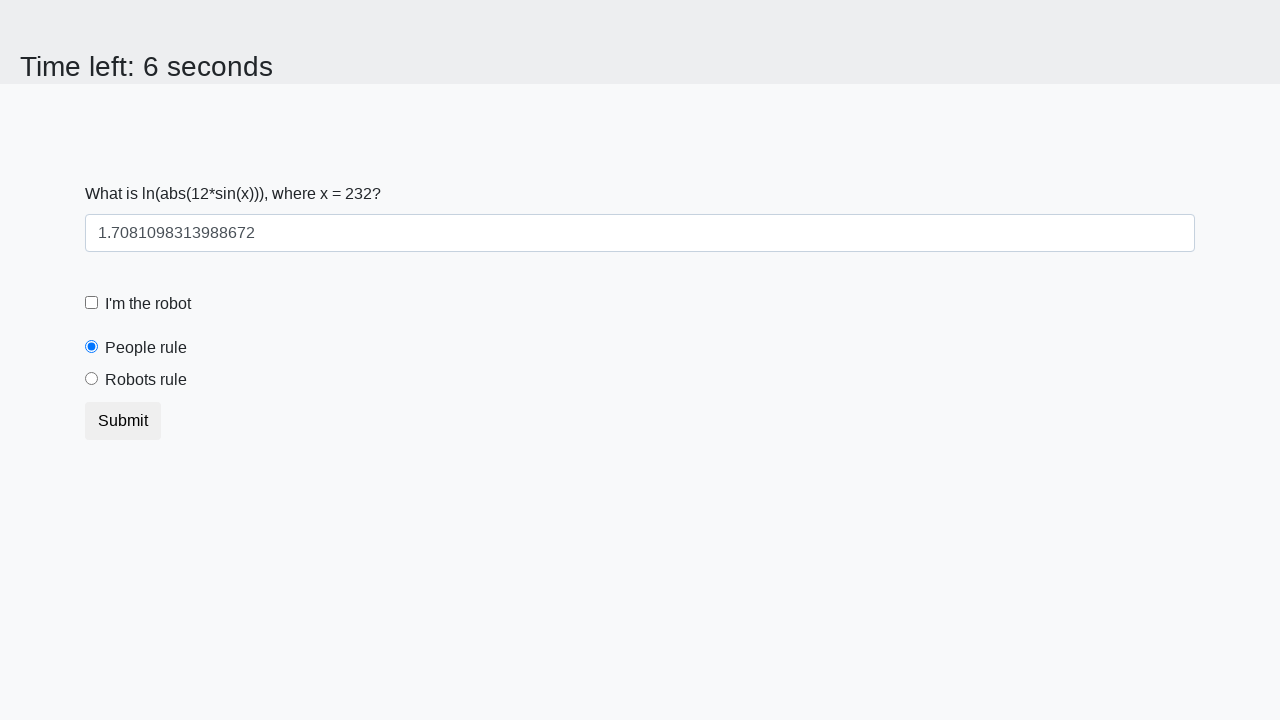

Clicked 'I'm a robot' checkbox at (148, 304) on [for="robotCheckbox"]
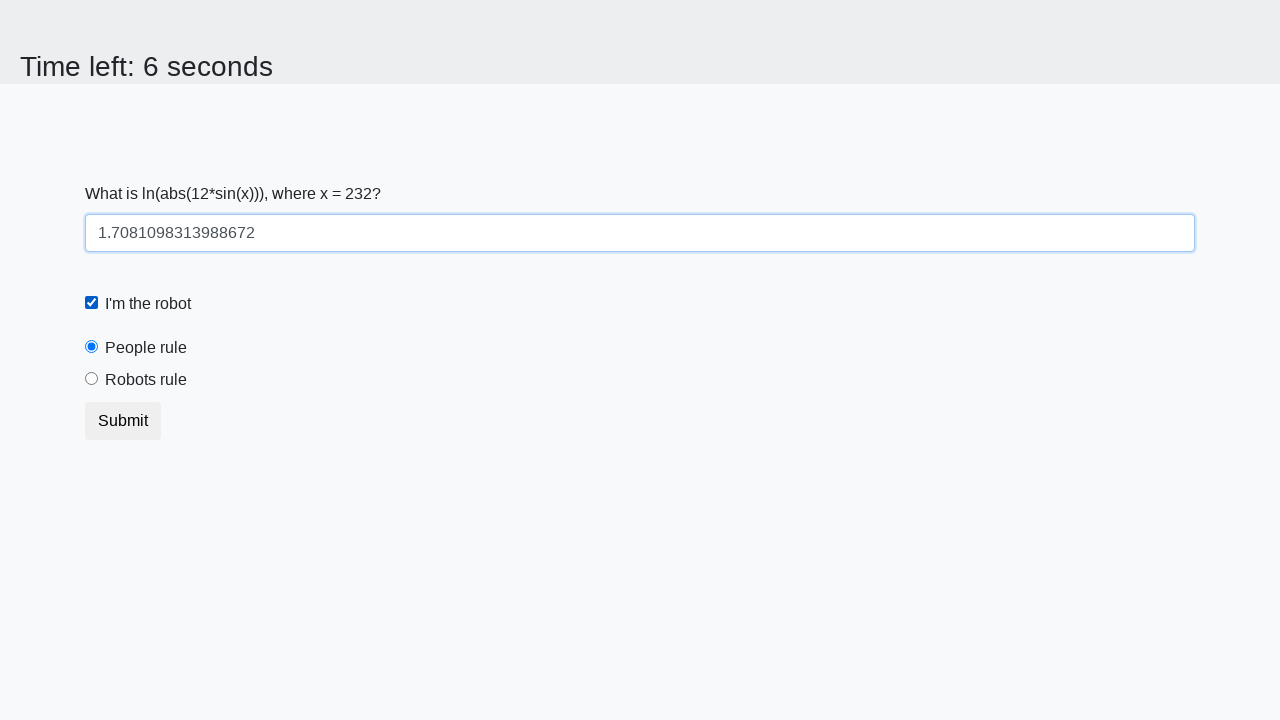

Clicked 'Robots rule' radio button at (146, 380) on [for="robotsRule"]
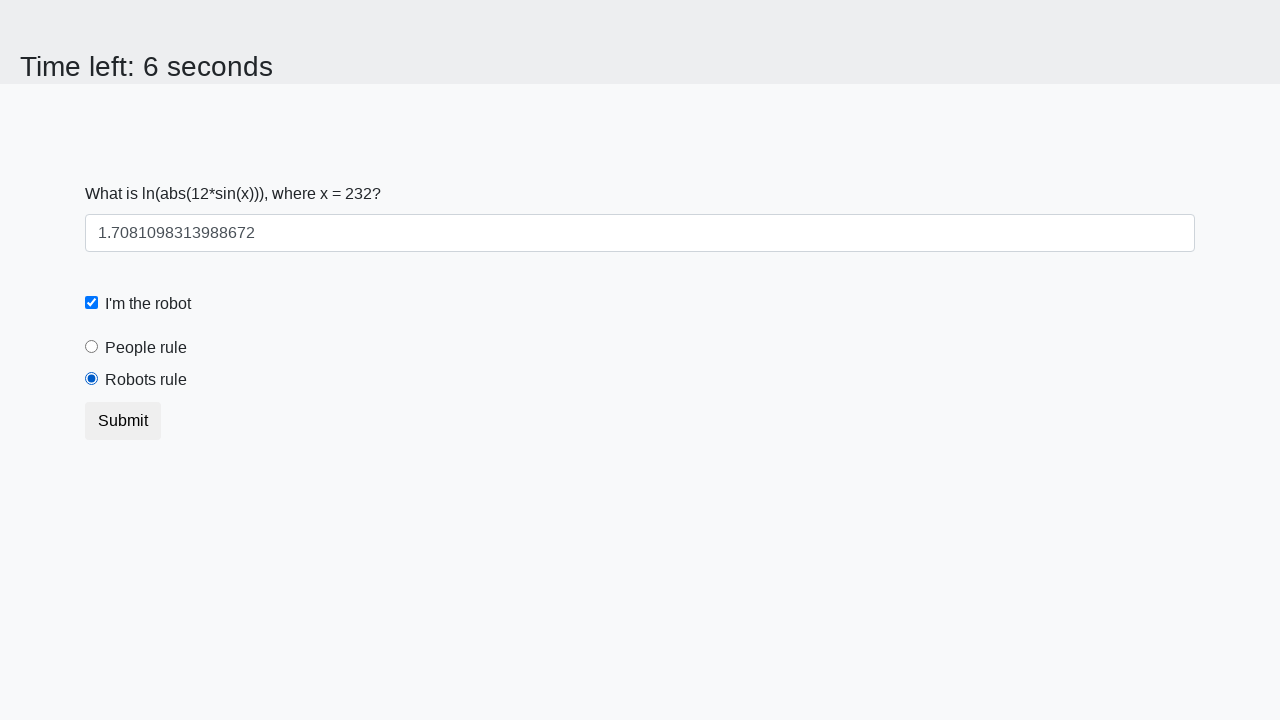

Clicked submit button to submit the form at (123, 421) on [type="submit"]
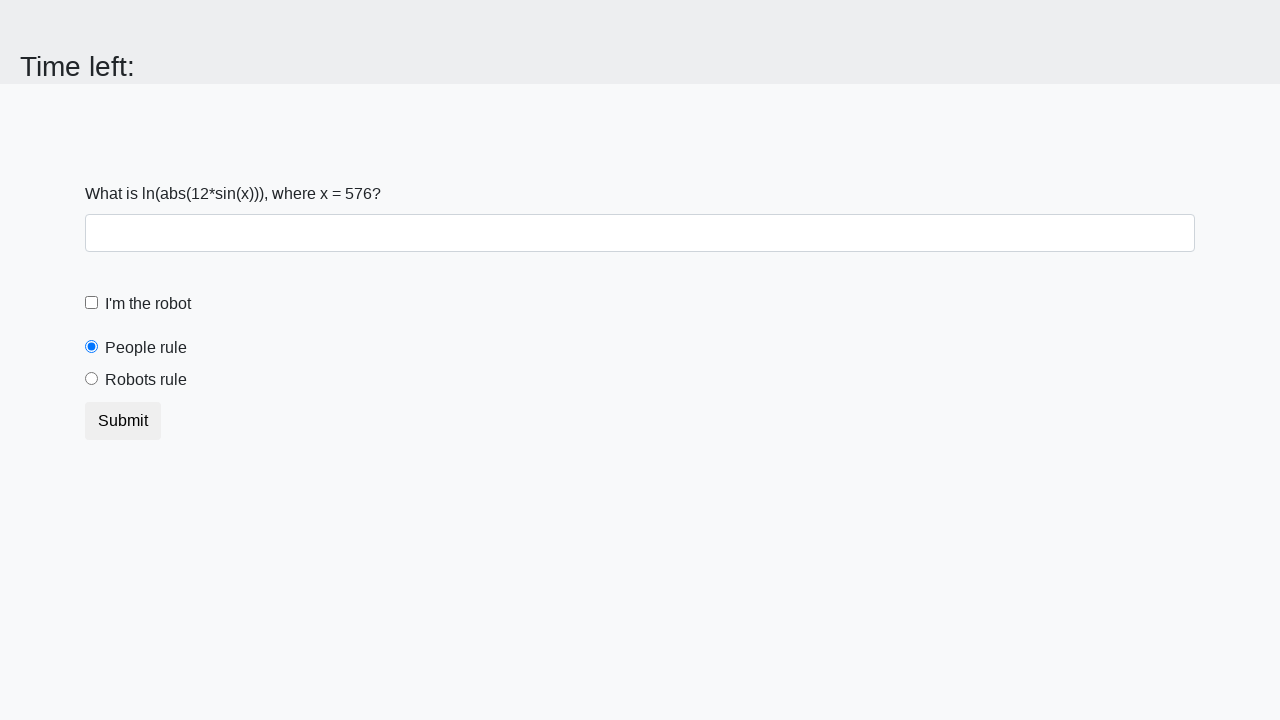

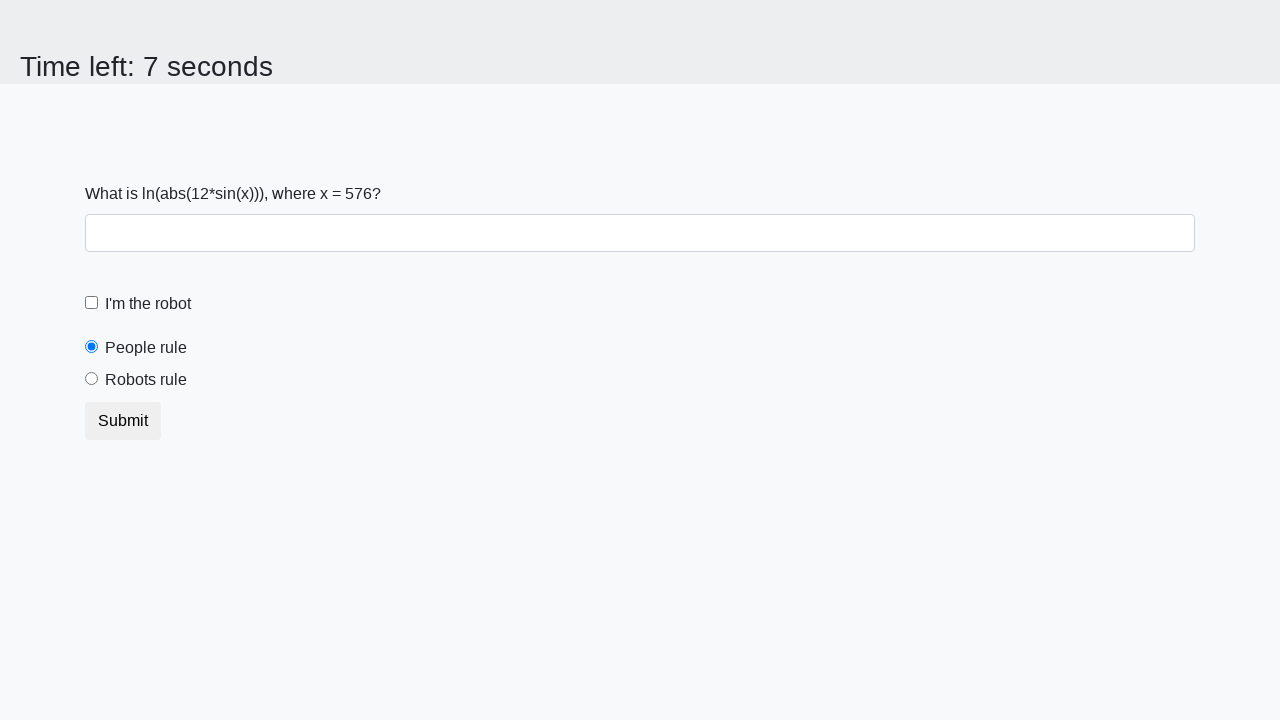